Tests form interaction by extracting an attribute value from a page element, calculating a mathematical result based on that value, filling in the answer field, checking two checkboxes, and submitting the form.

Starting URL: http://suninjuly.github.io/get_attribute.html

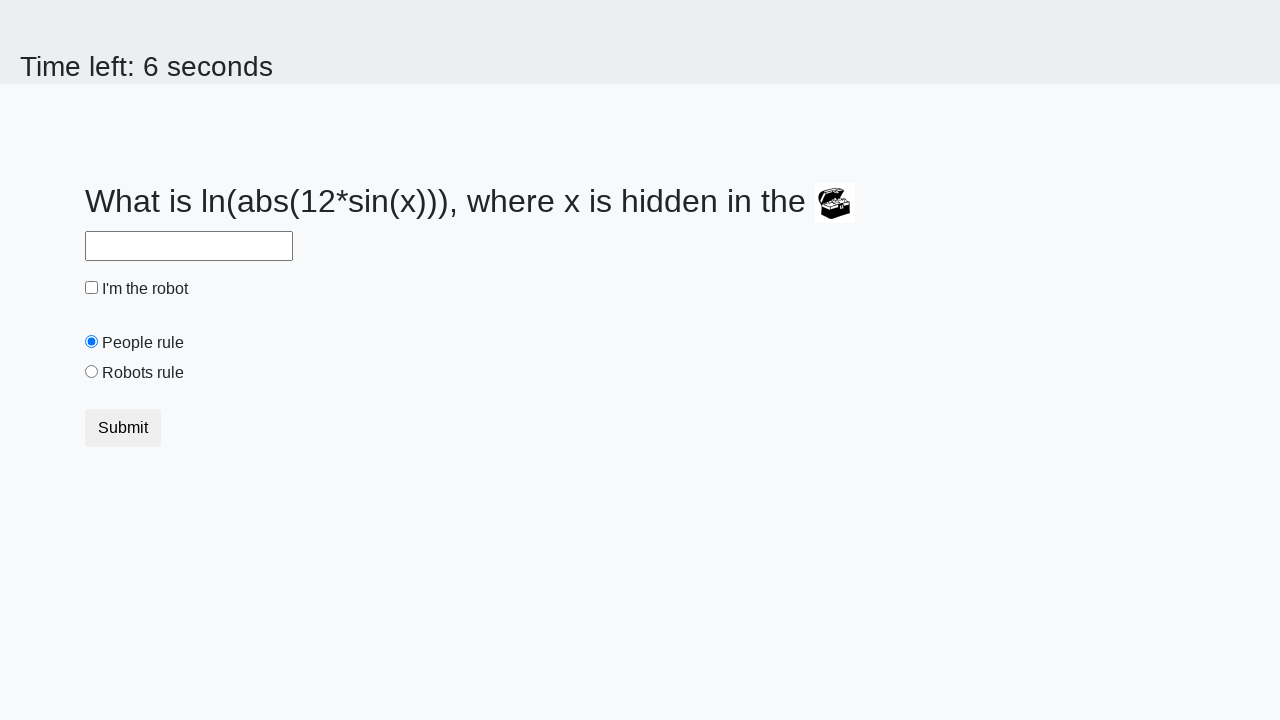

Located treasure element with ID 'treasure'
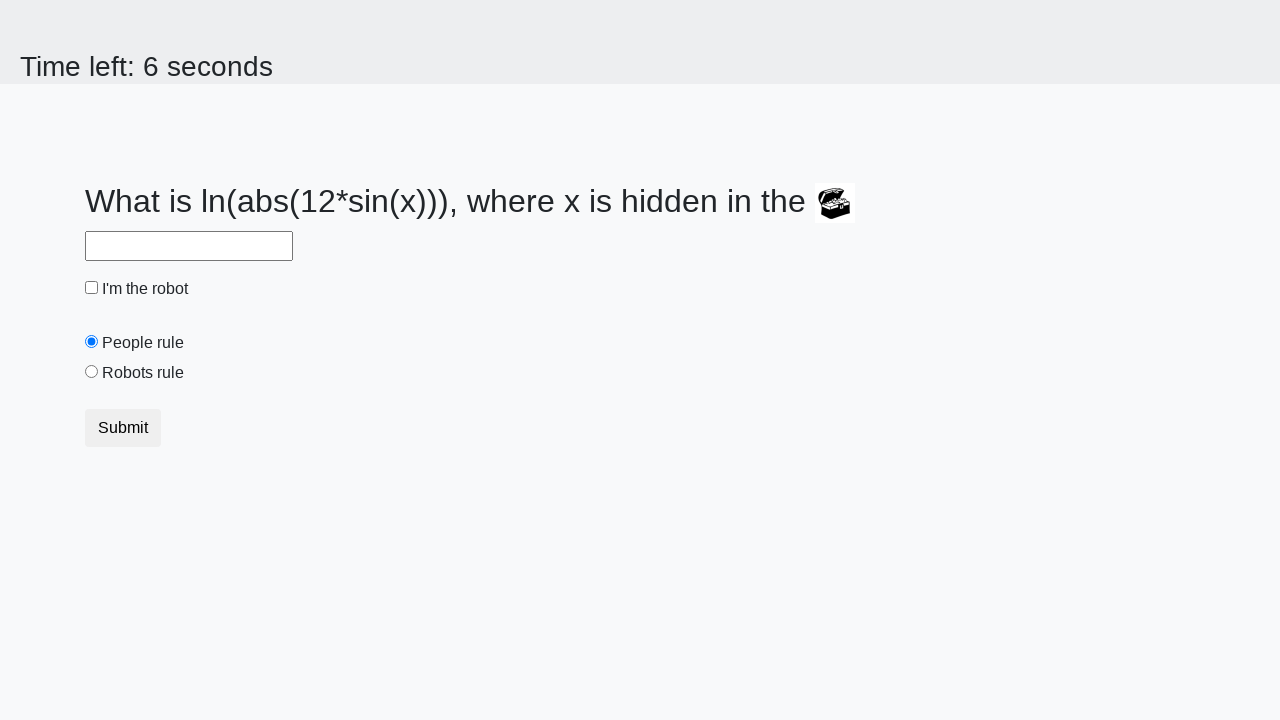

Extracted 'valuex' attribute value: 516
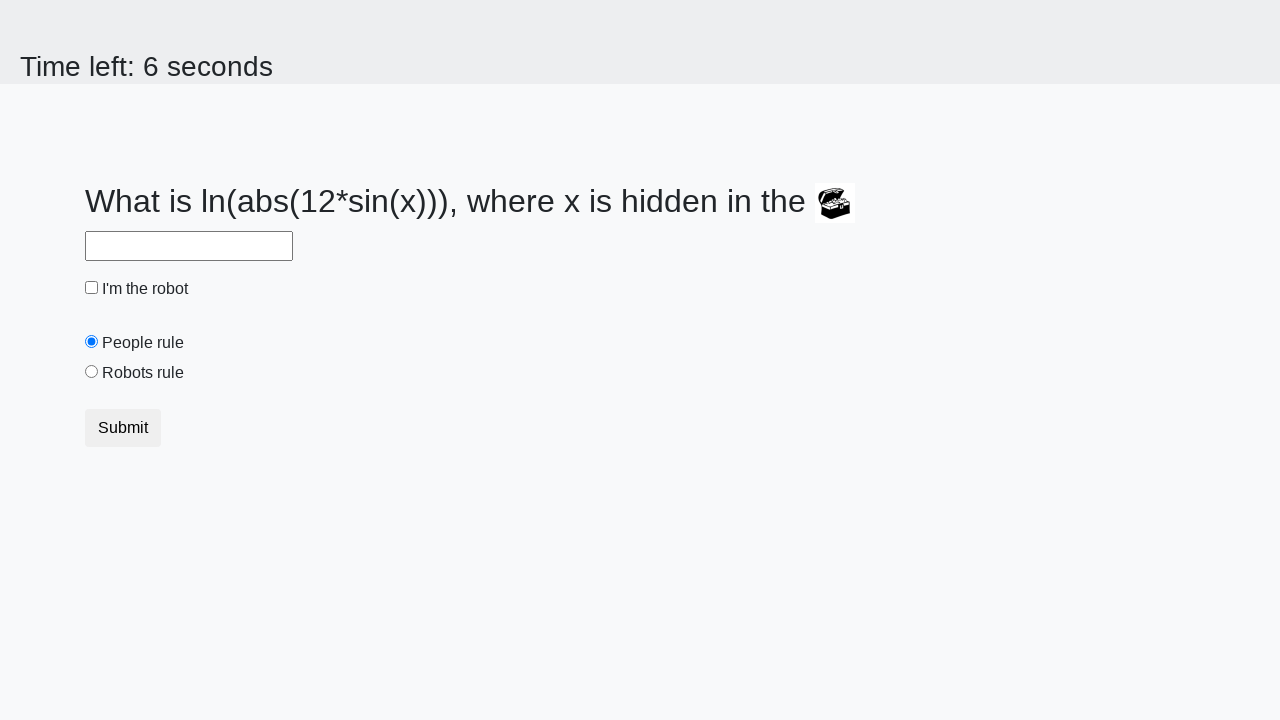

Calculated mathematical result: 2.131696042738584
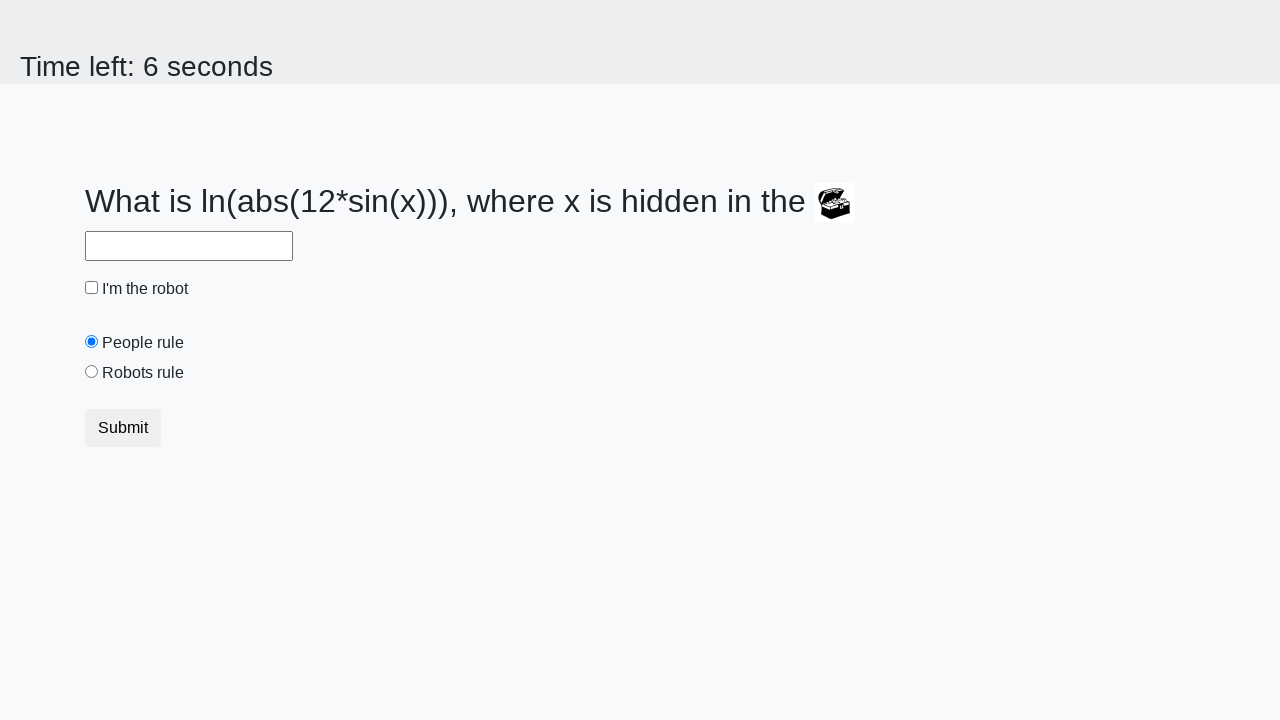

Filled answer field with calculated value: 2.131696042738584 on #answer
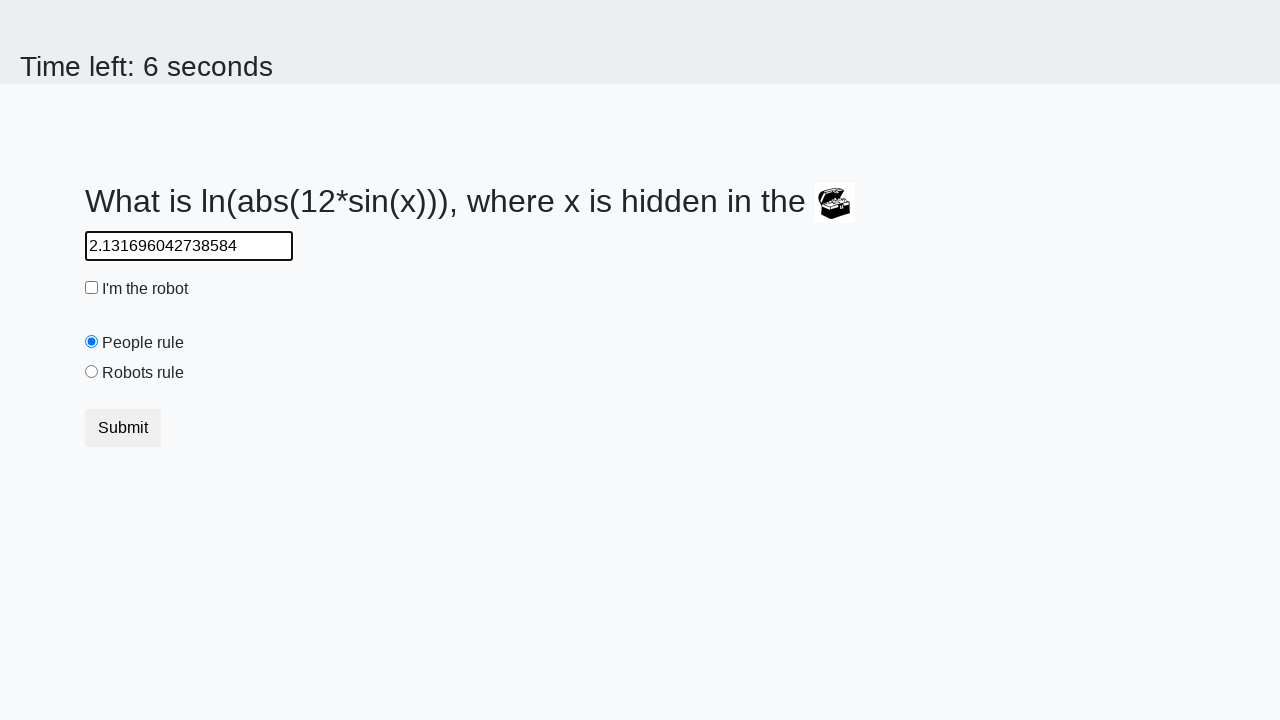

Clicked 'I am a robot' checkbox at (92, 288) on #robotCheckbox
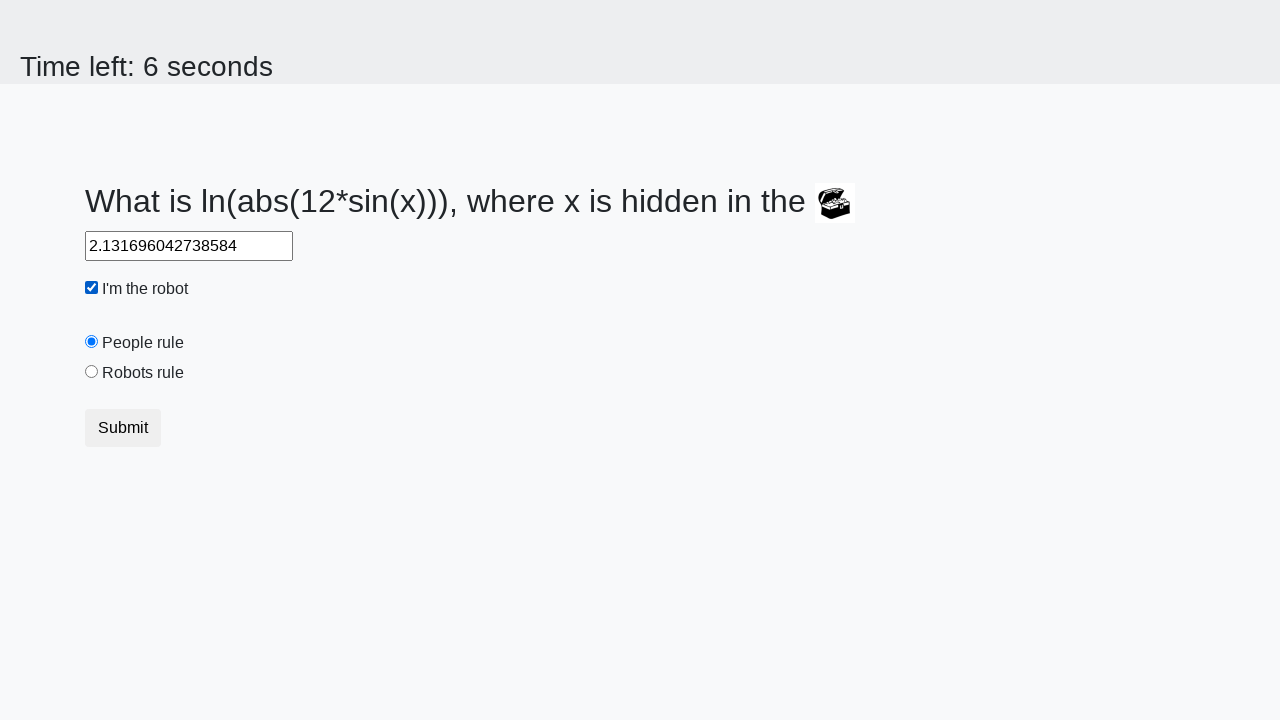

Clicked 'Robots rule!' checkbox at (92, 372) on #robotsRule
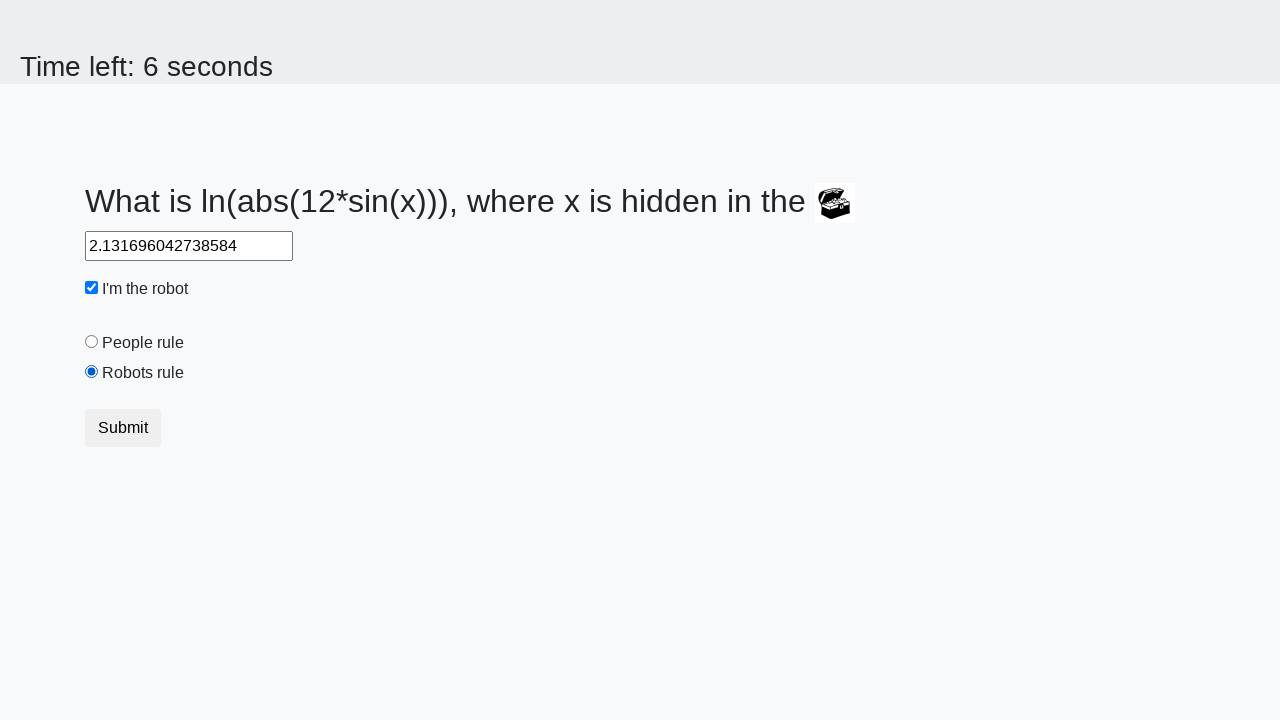

Clicked submit button to submit the form at (123, 428) on button[type="submit"]
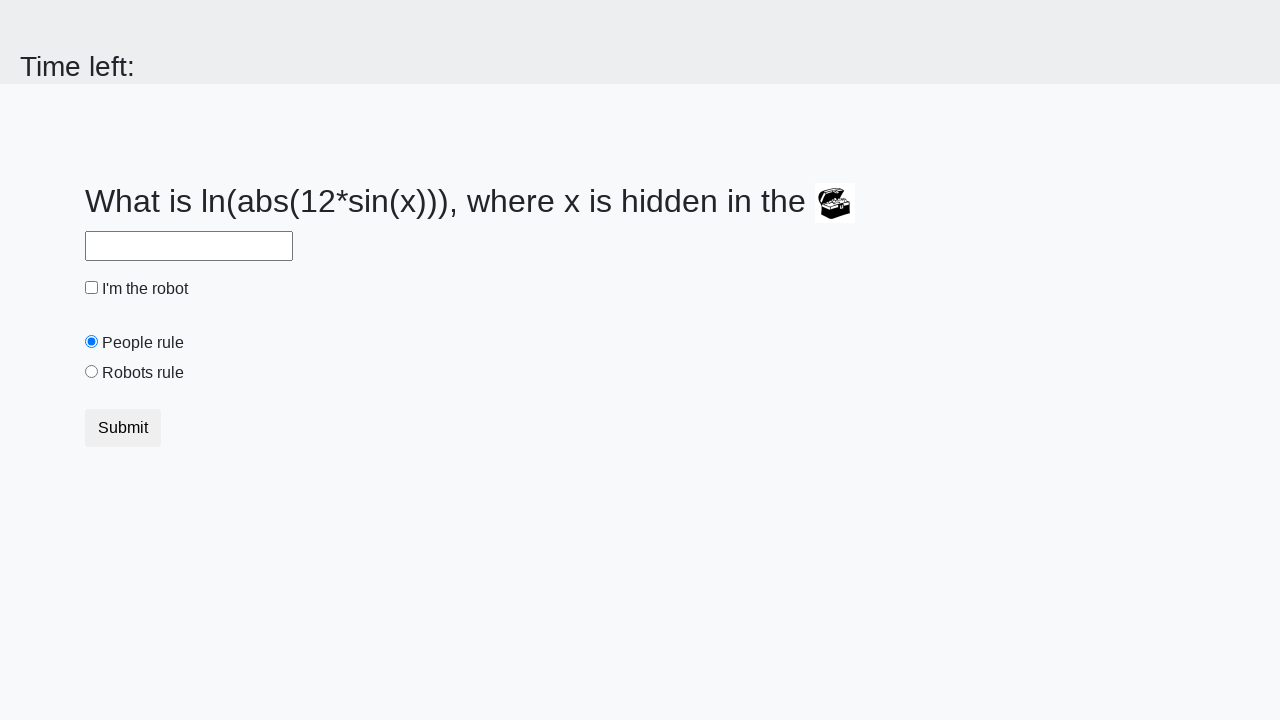

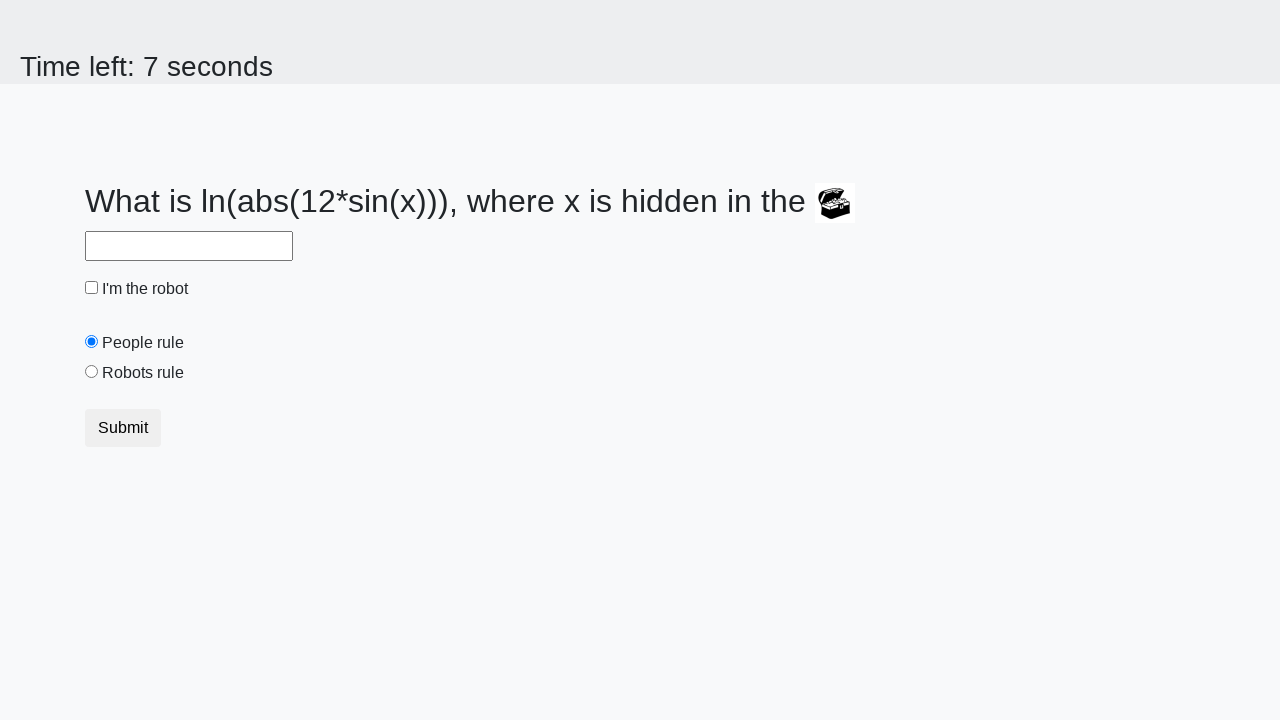